Tests a practice form by filling email and password fields, checking a checkbox, selecting a gender option, selecting employment status, navigating to the shop page, and adding a Samsung Note 8 product to cart.

Starting URL: https://rahulshettyacademy.com/angularpractice/

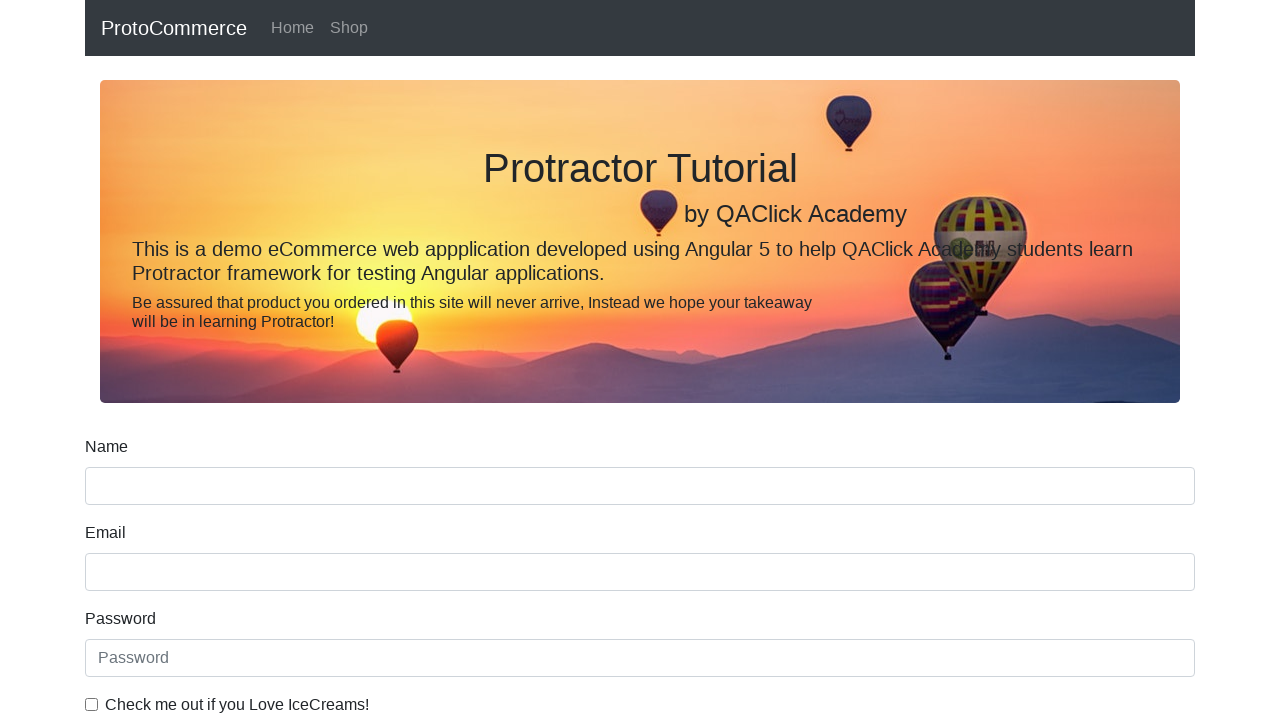

Filled email field with 'nivetha@gmail.com' on input[name="email"]
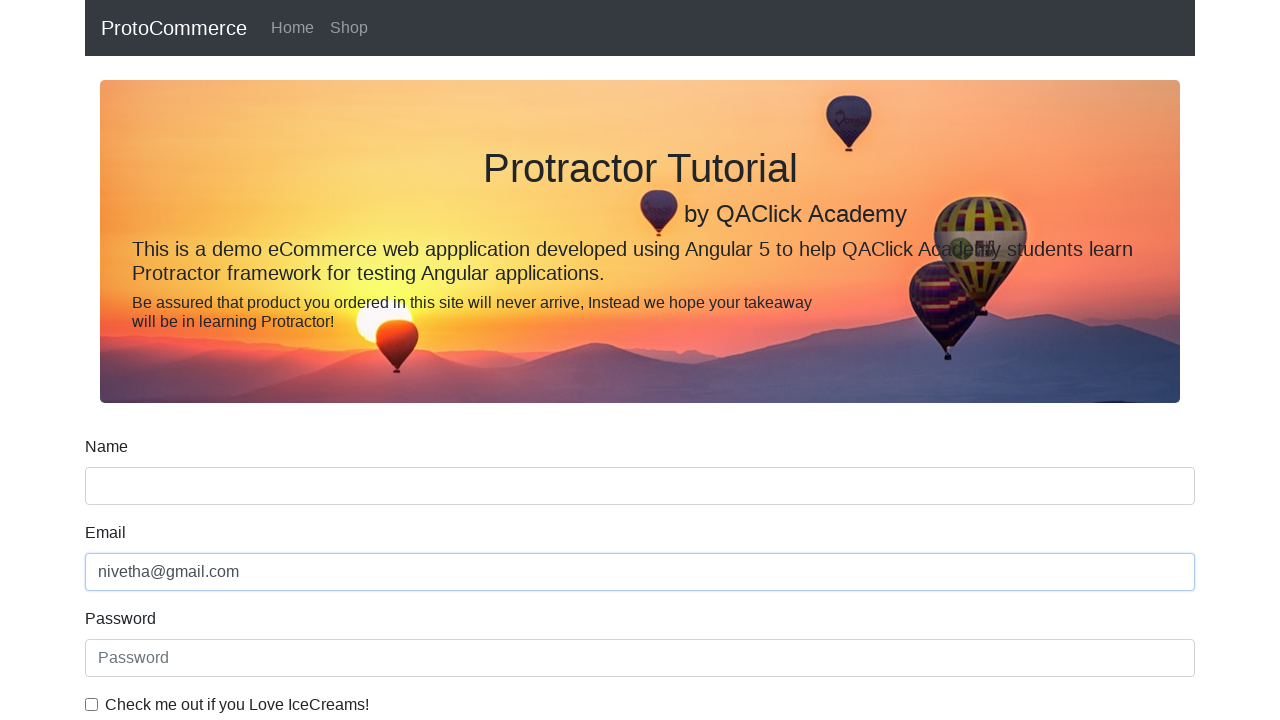

Filled password field with 'password123' on internal:attr=[placeholder="Password"i]
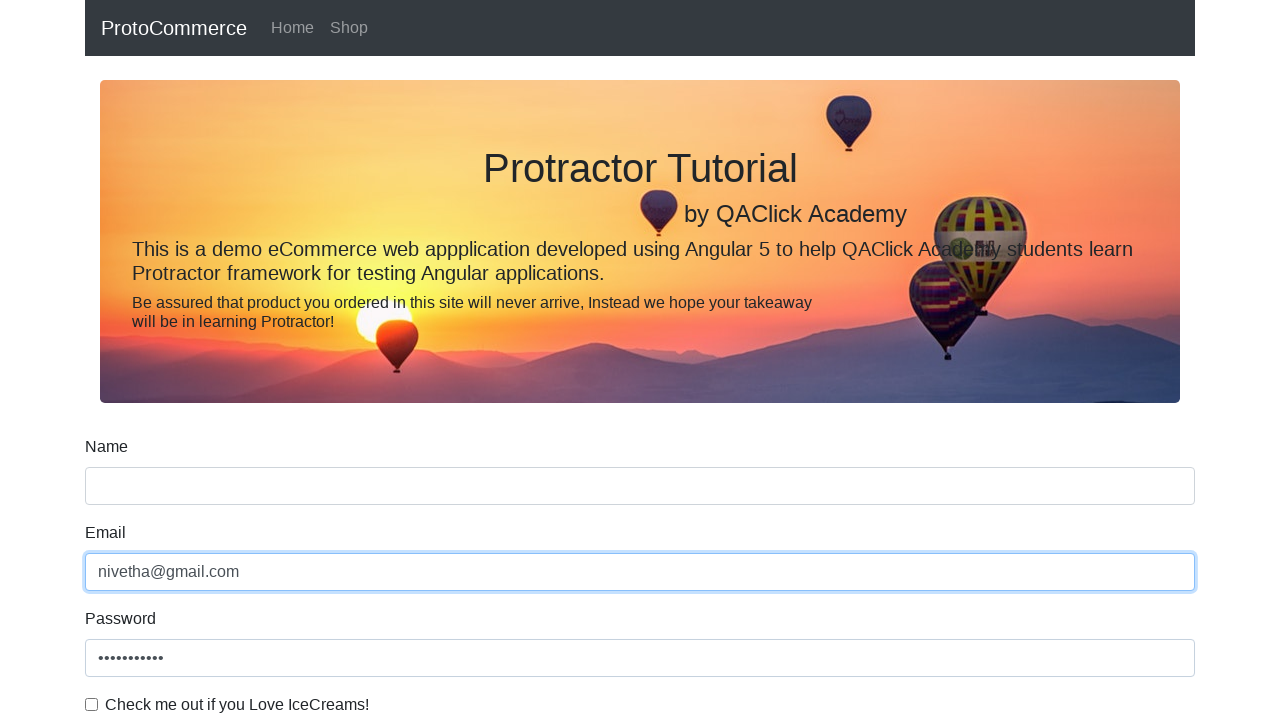

Checked the ice cream checkbox at (92, 704) on internal:label="Check me out if you Love IceCreams!"i
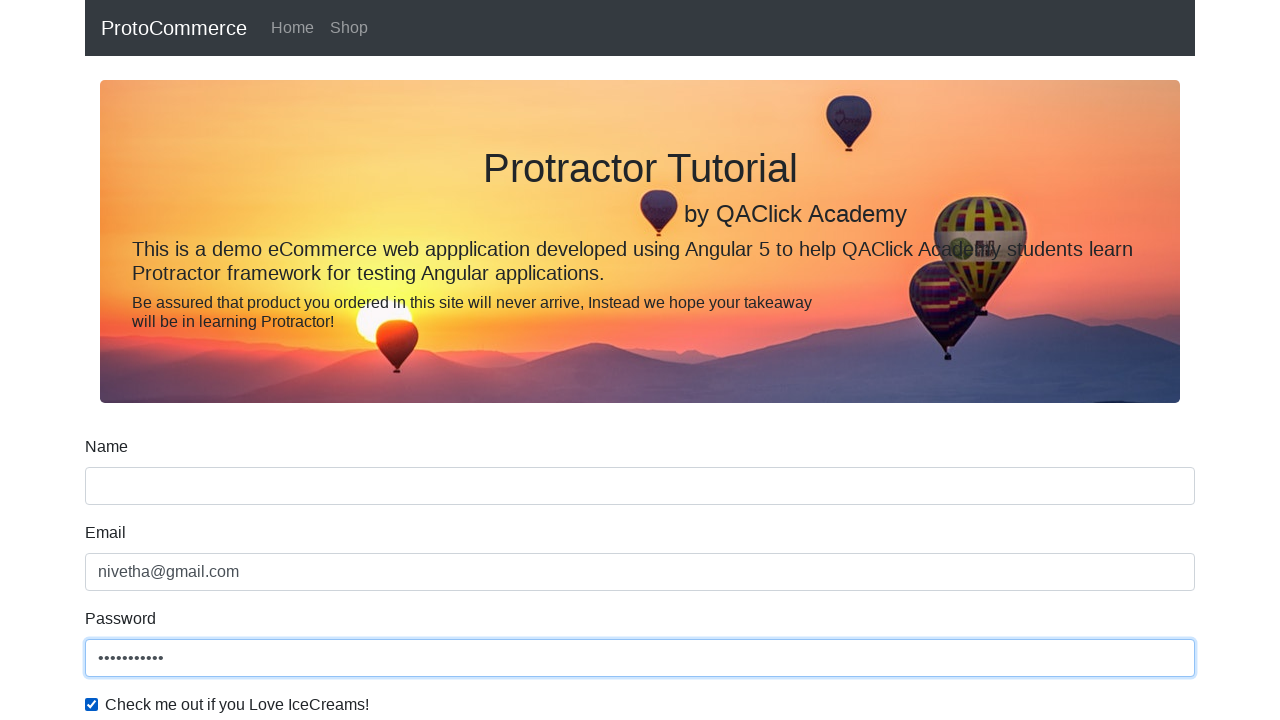

Selected 'Female' from gender dropdown on internal:label="Gender"i
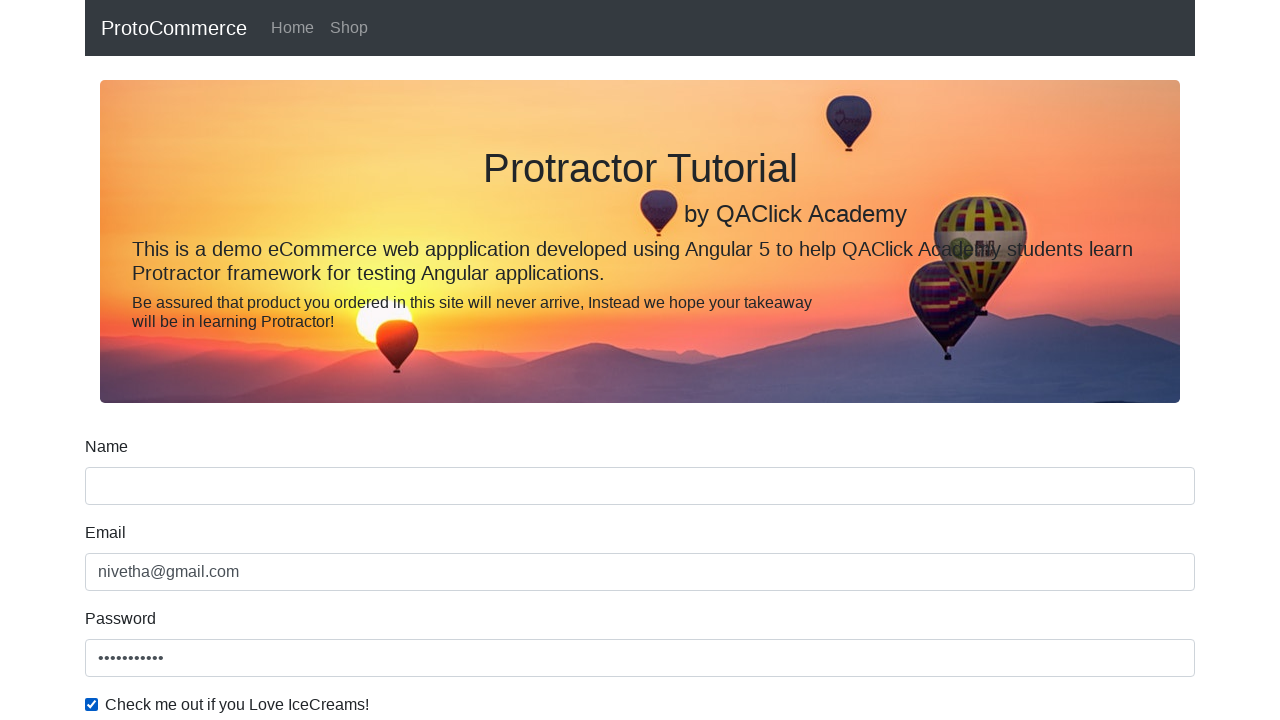

Selected 'Employed' employment status at (326, 360) on internal:label="Employed"i
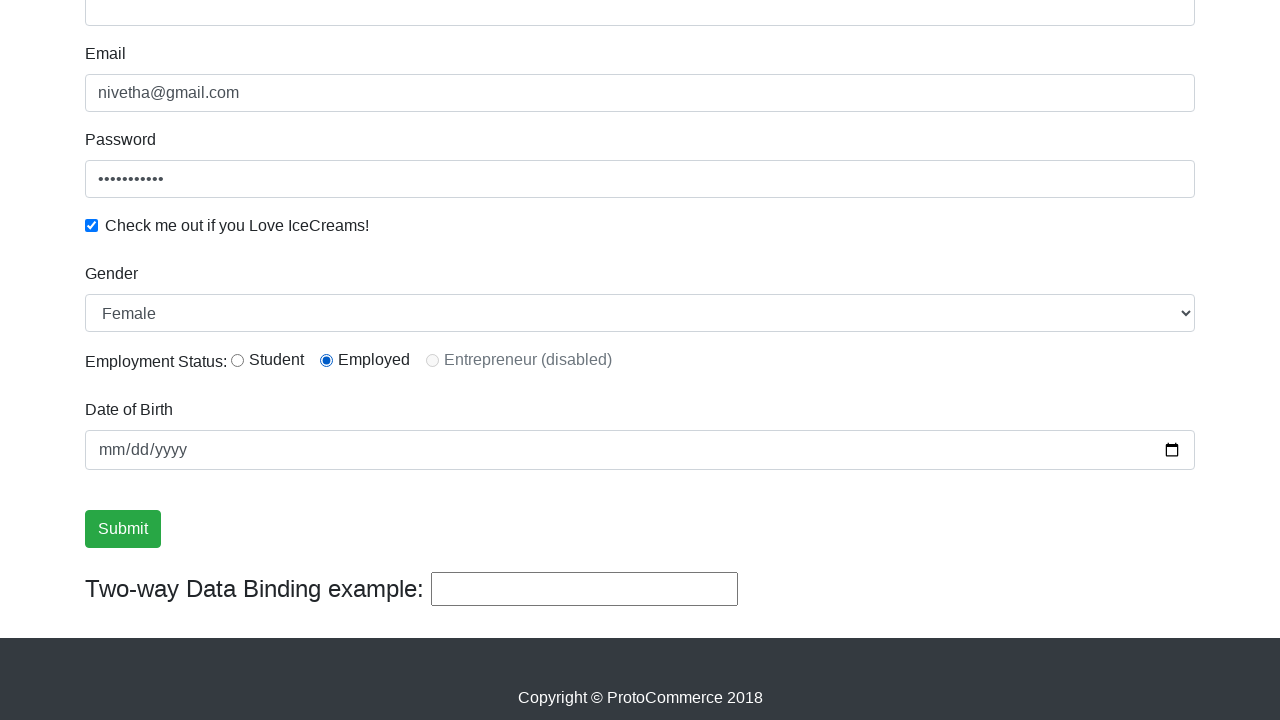

Clicked on Shop link to navigate to shop page at (349, 28) on internal:role=link[name="Shop"i]
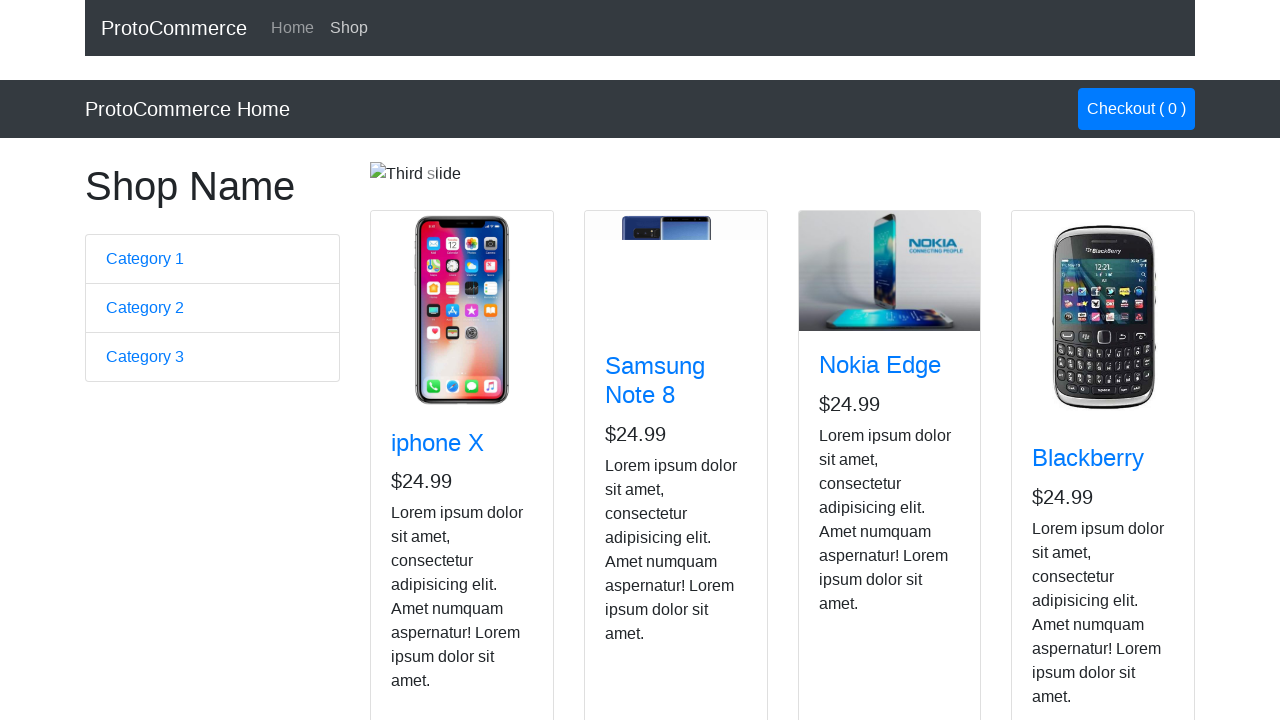

Added Samsung Note 8 product to cart at (641, 528) on app-card >> internal:has-text="Samsung Note 8"i >> internal:role=button
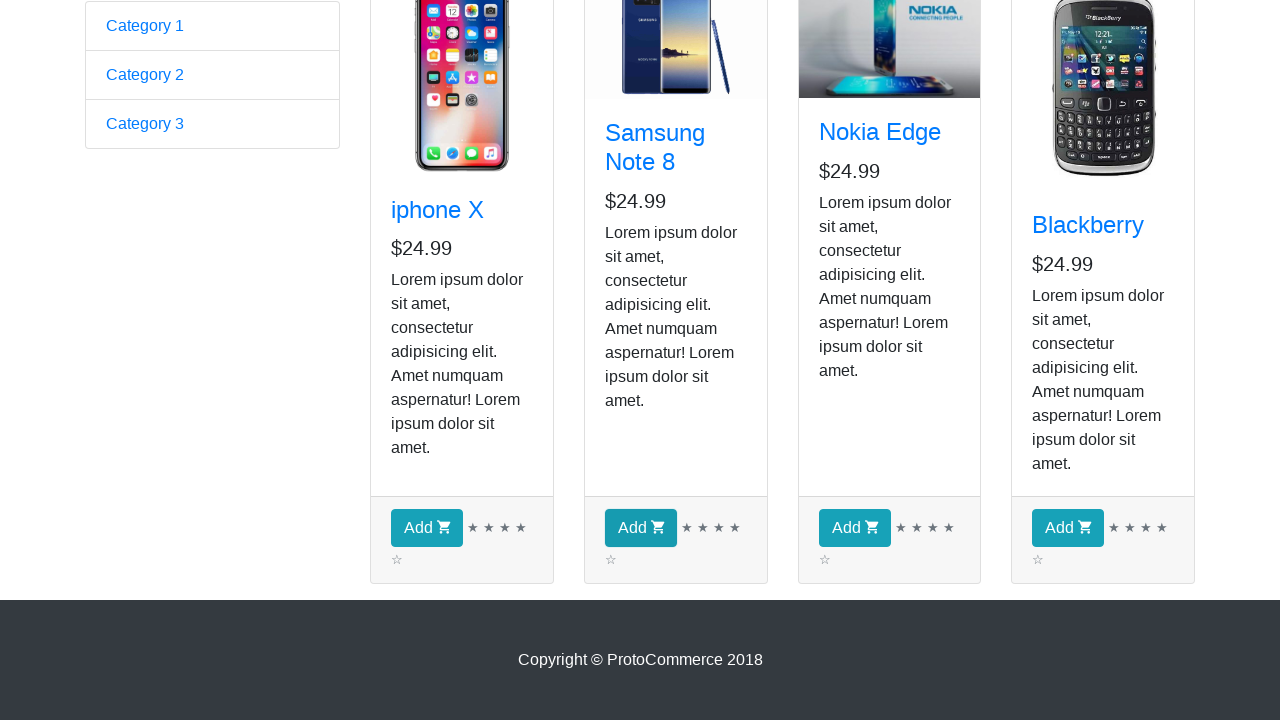

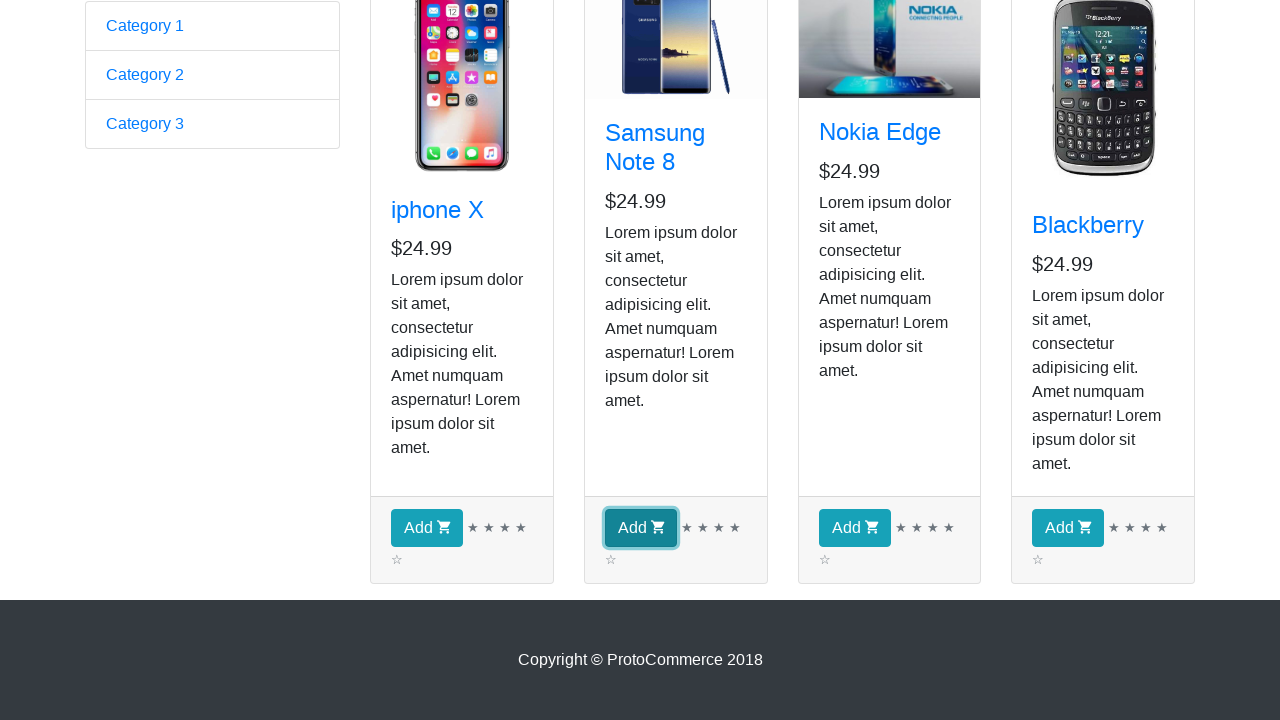